Tests that the currently applied filter link is highlighted with selected class

Starting URL: https://demo.playwright.dev/todomvc

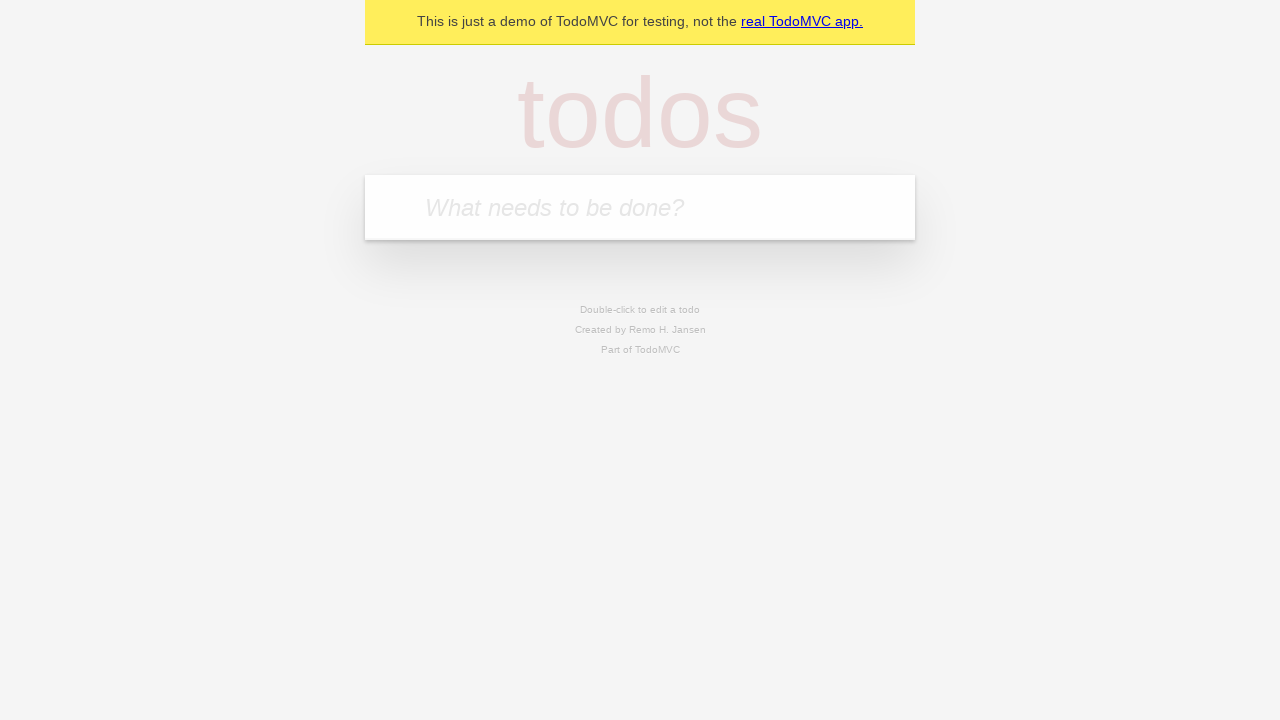

Filled todo input with 'buy some cheese' on internal:attr=[placeholder="What needs to be done?"i]
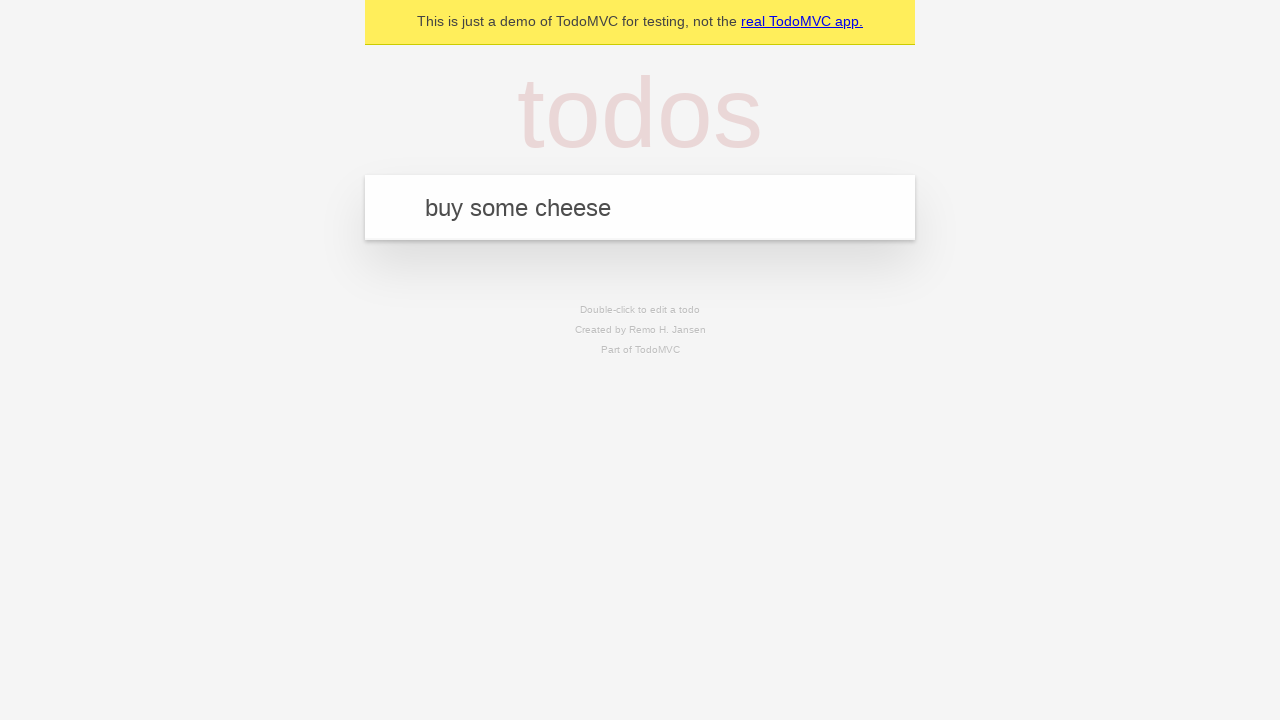

Pressed Enter to create todo 'buy some cheese' on internal:attr=[placeholder="What needs to be done?"i]
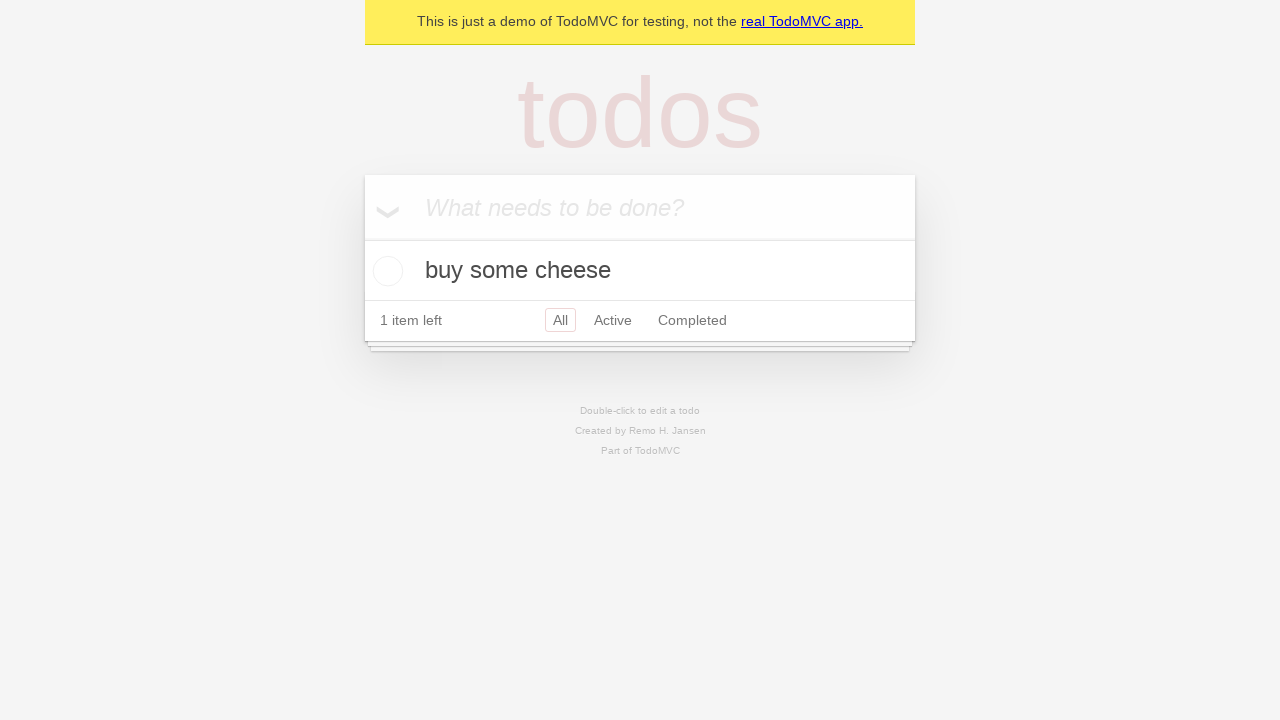

Filled todo input with 'feed the cat' on internal:attr=[placeholder="What needs to be done?"i]
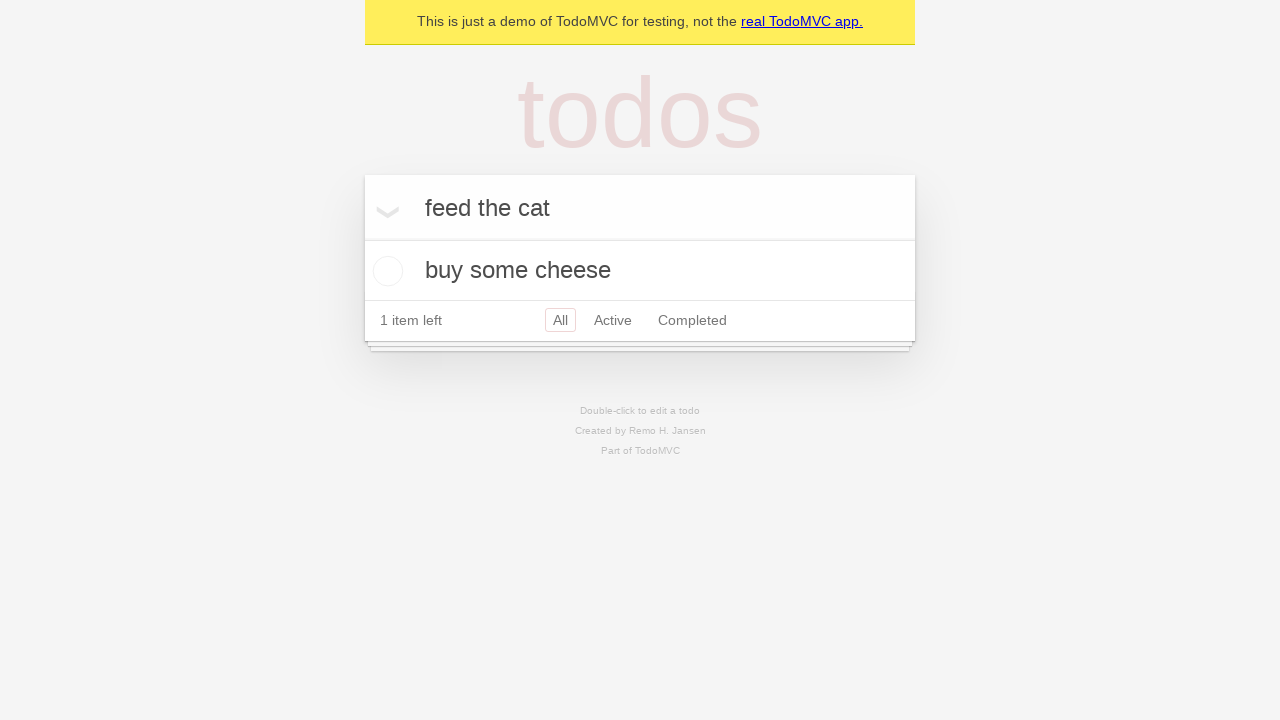

Pressed Enter to create todo 'feed the cat' on internal:attr=[placeholder="What needs to be done?"i]
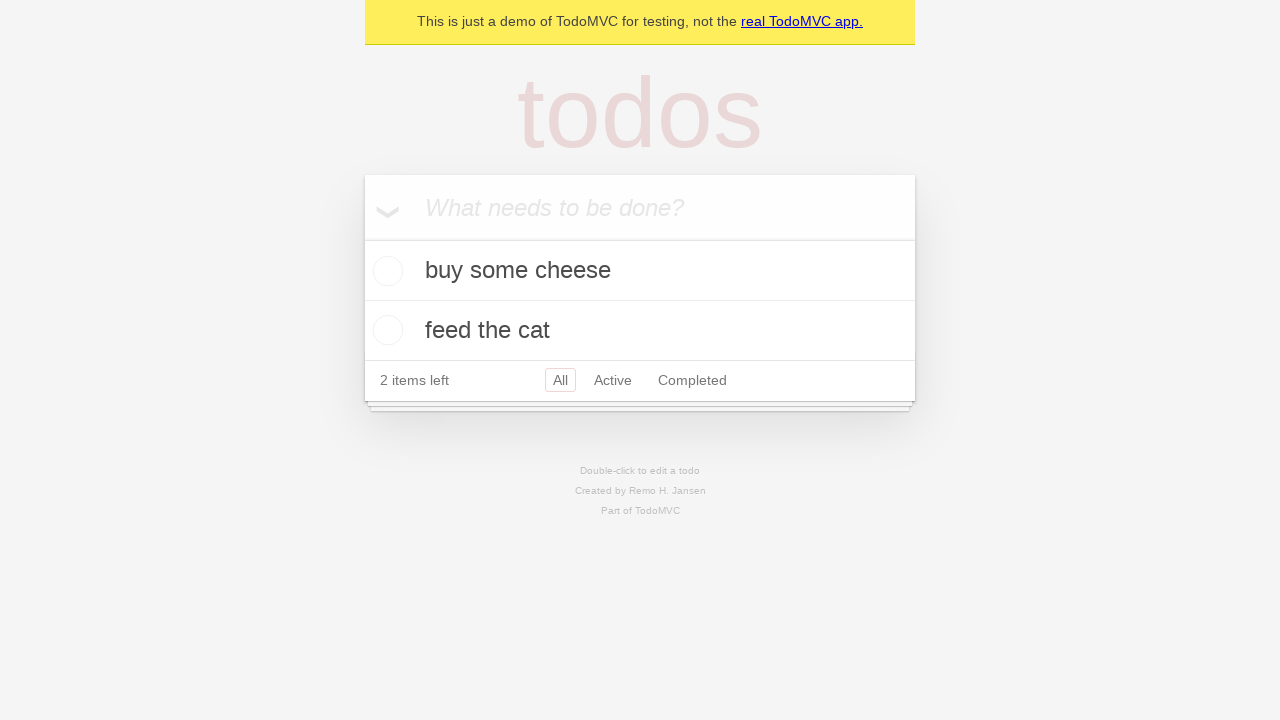

Filled todo input with 'book a doctors appointment' on internal:attr=[placeholder="What needs to be done?"i]
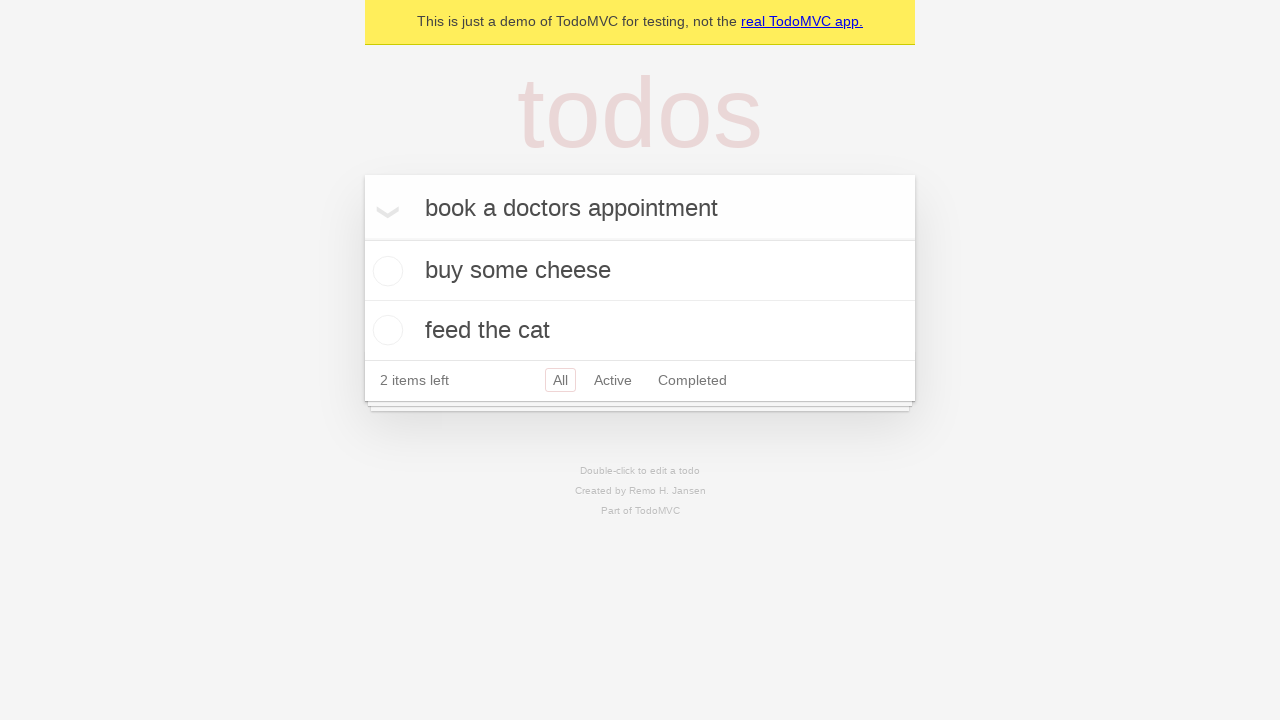

Pressed Enter to create todo 'book a doctors appointment' on internal:attr=[placeholder="What needs to be done?"i]
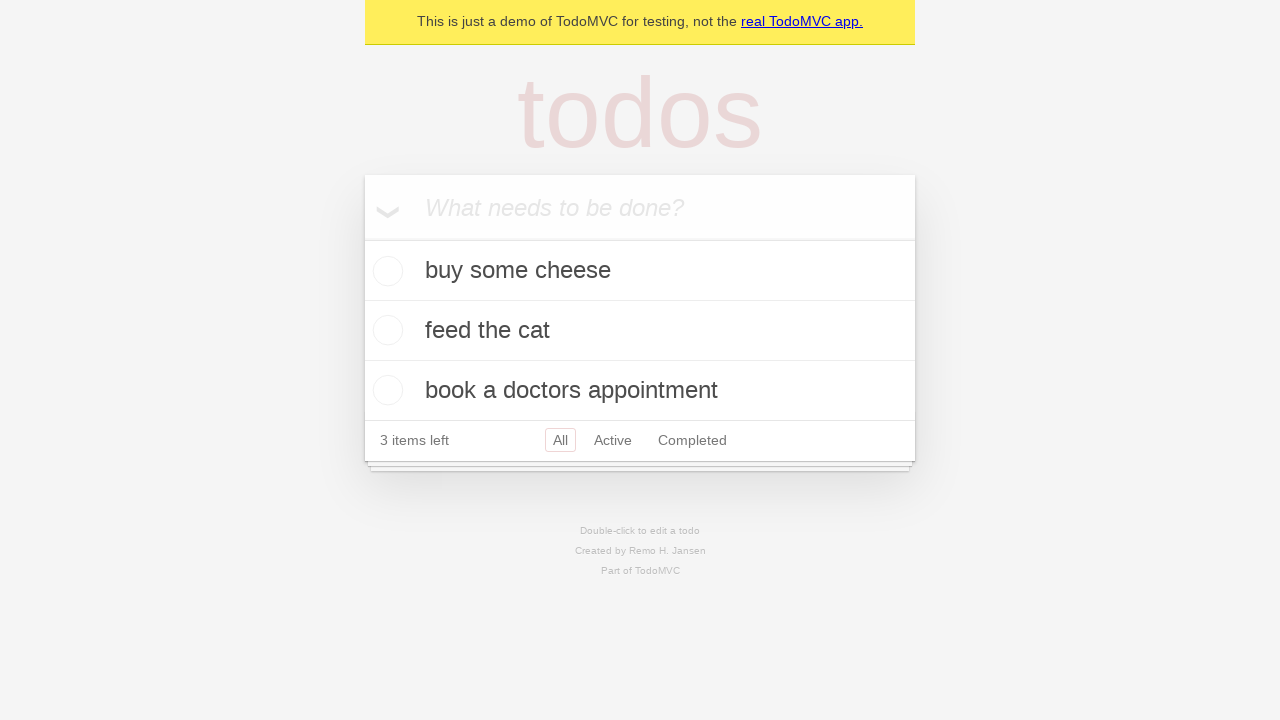

Waited for all 3 todos to load
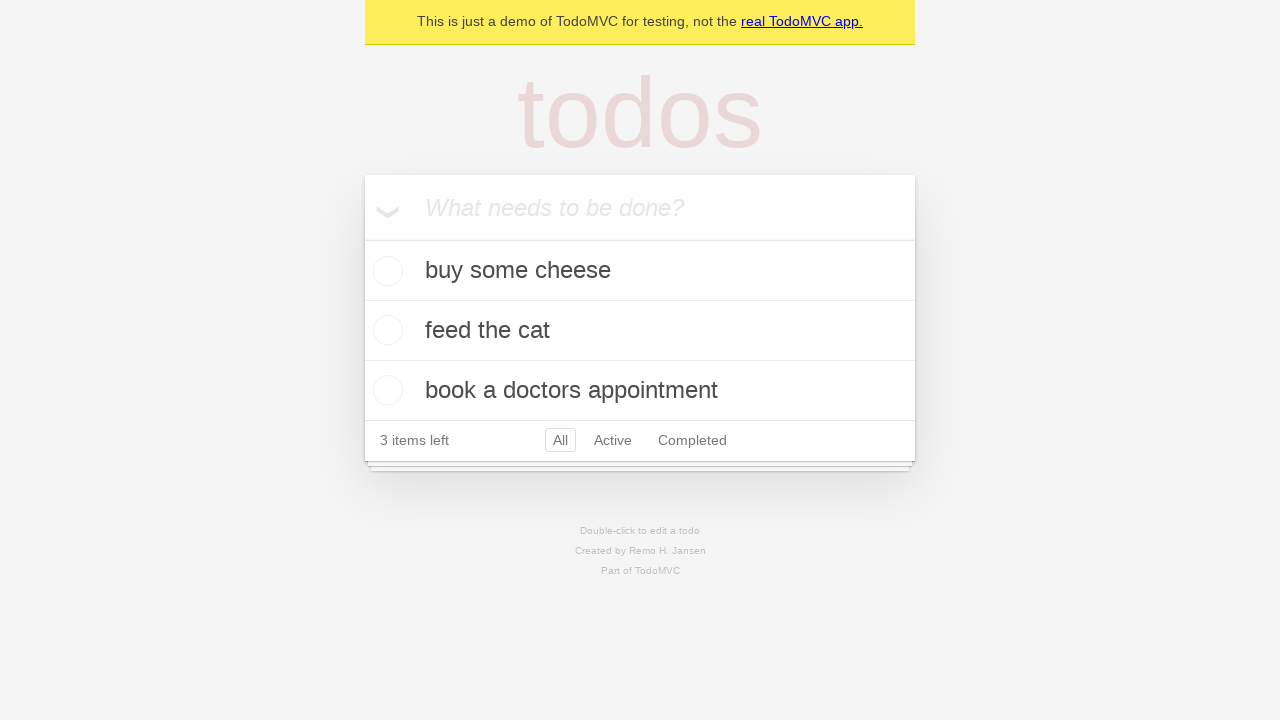

Created locators for Active and Completed filter links
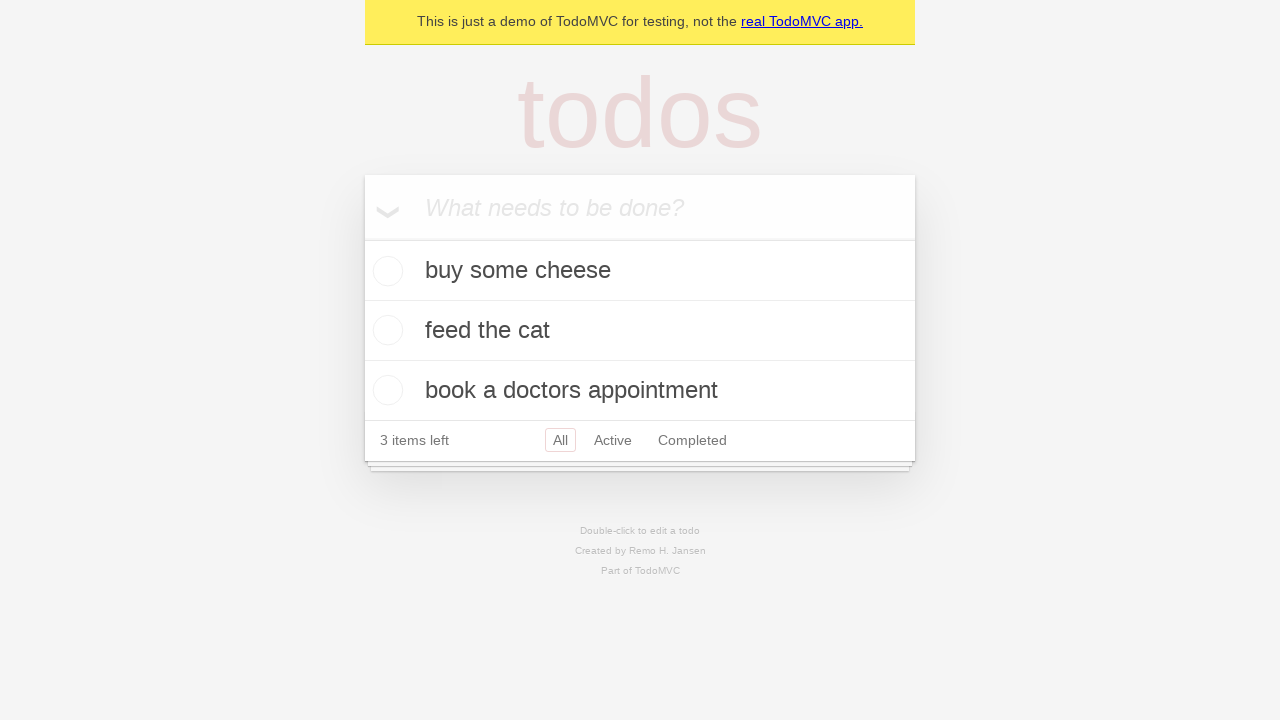

Clicked Active filter link at (613, 440) on internal:role=link[name="Active"i]
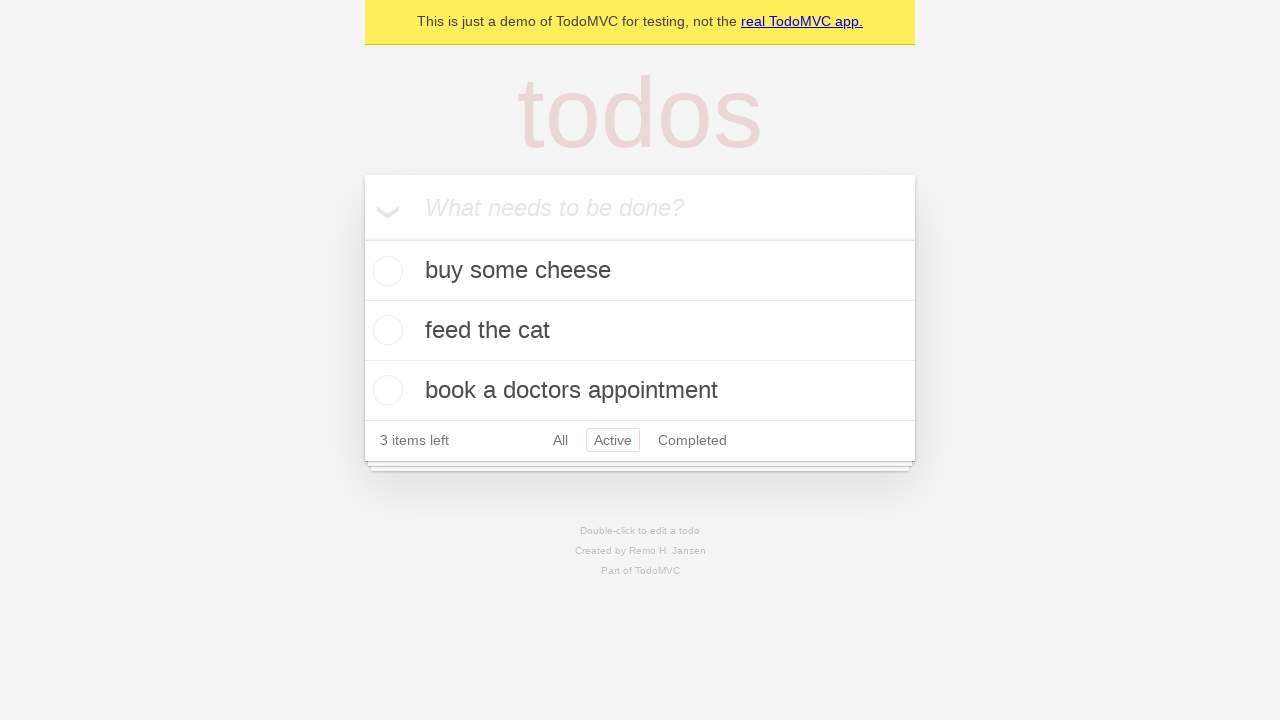

Clicked Completed filter link at (692, 440) on internal:role=link[name="Completed"i]
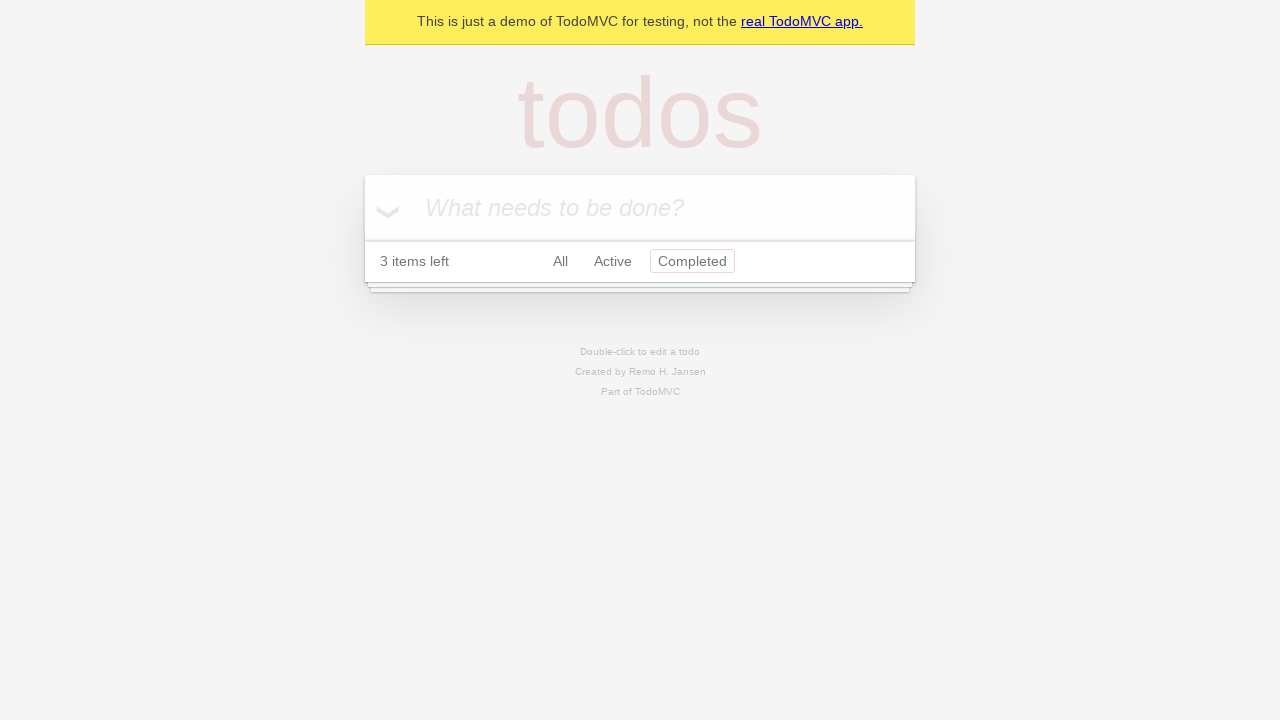

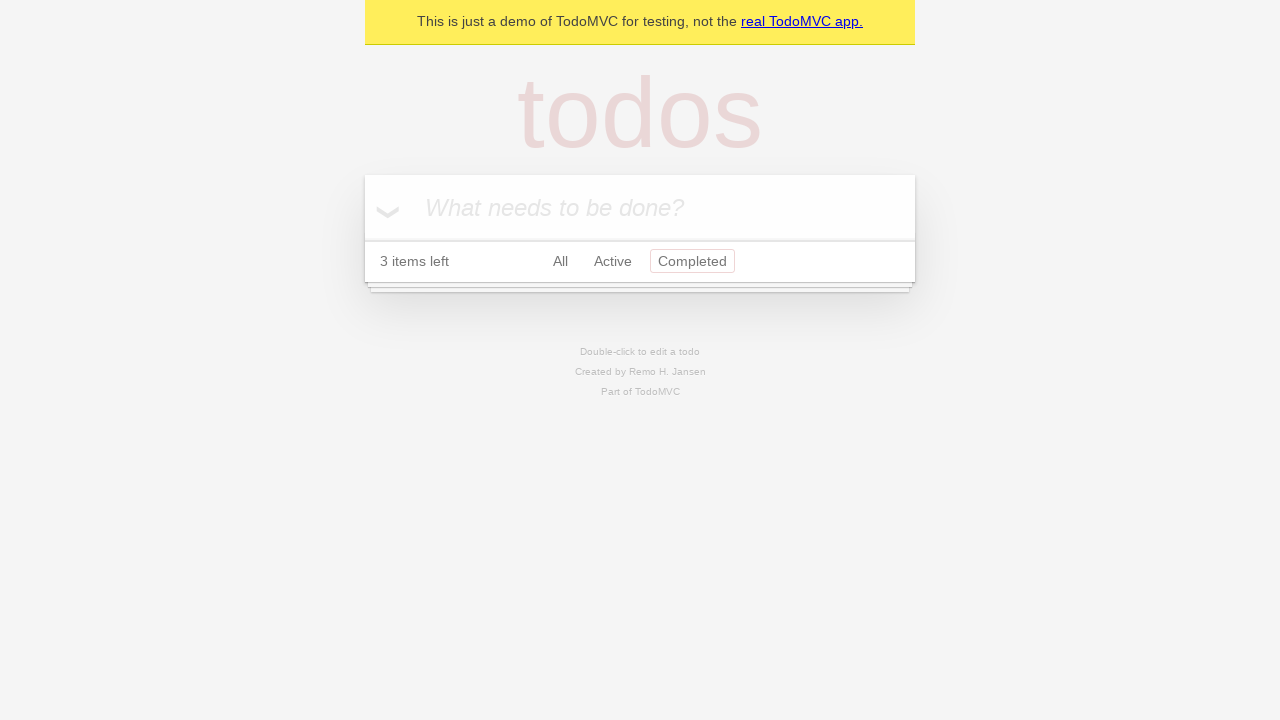